Tests window handle switching by clicking a link that opens a new tab, switching to that tab, and verifying the new tab's title is "New Window"

Starting URL: https://the-internet.herokuapp.com/windows

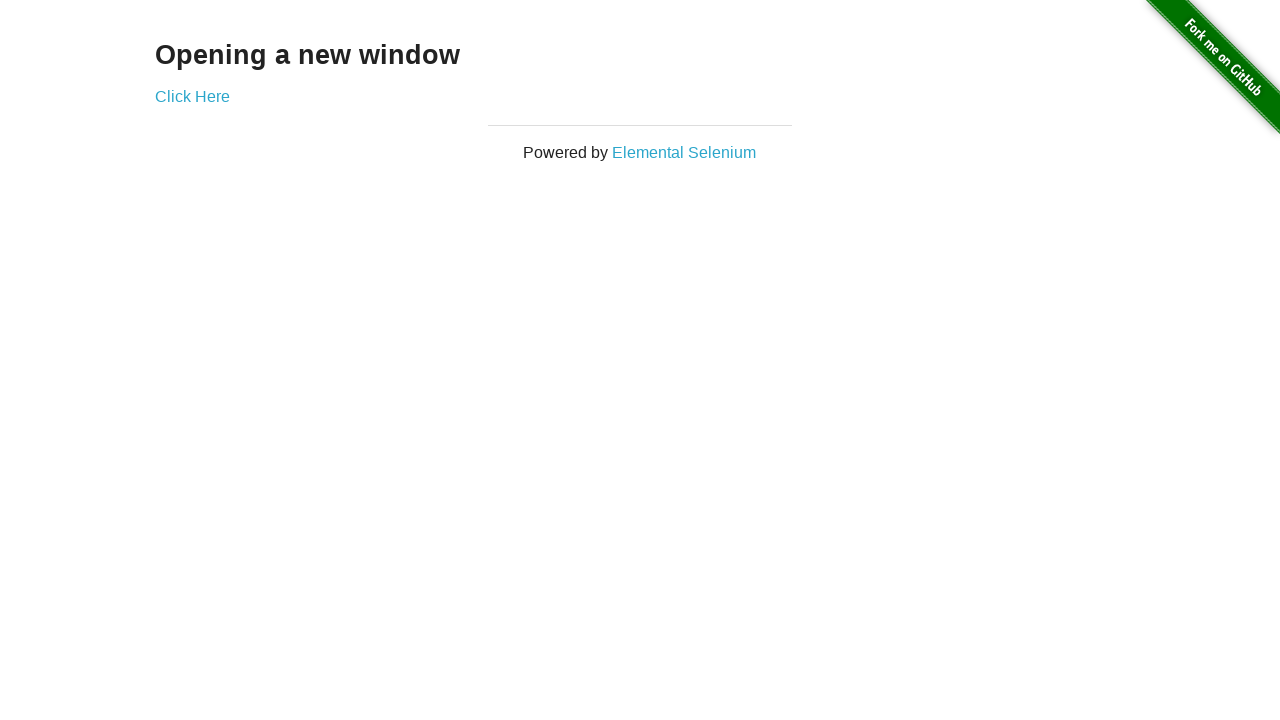

Clicked 'Click Here' link to open new tab at (192, 96) on text=Click Here
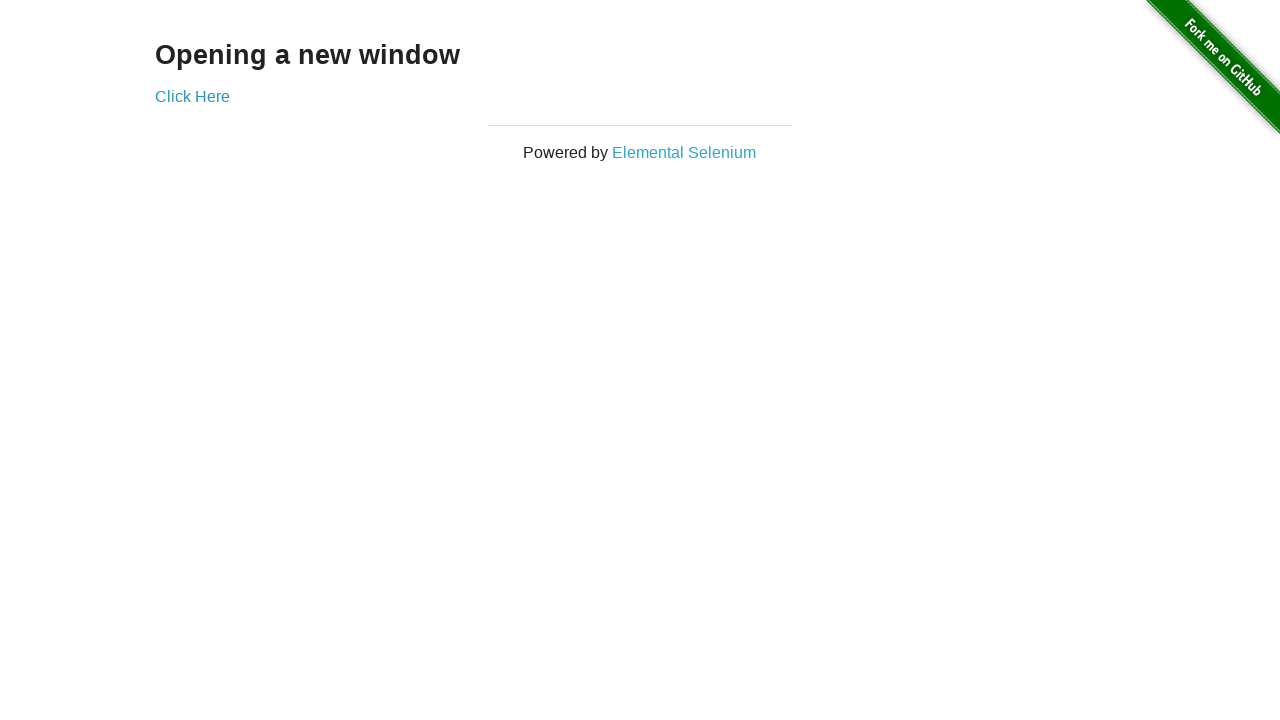

Obtained handle to new tab
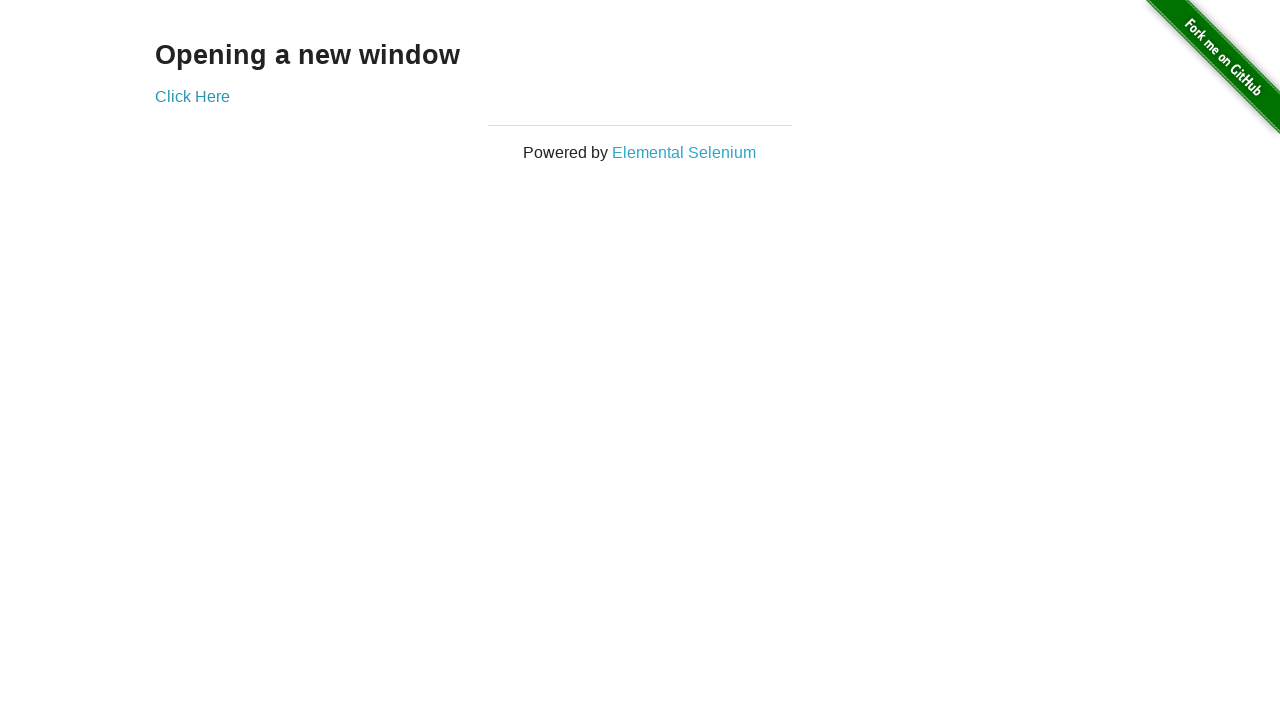

Waited for new tab to fully load
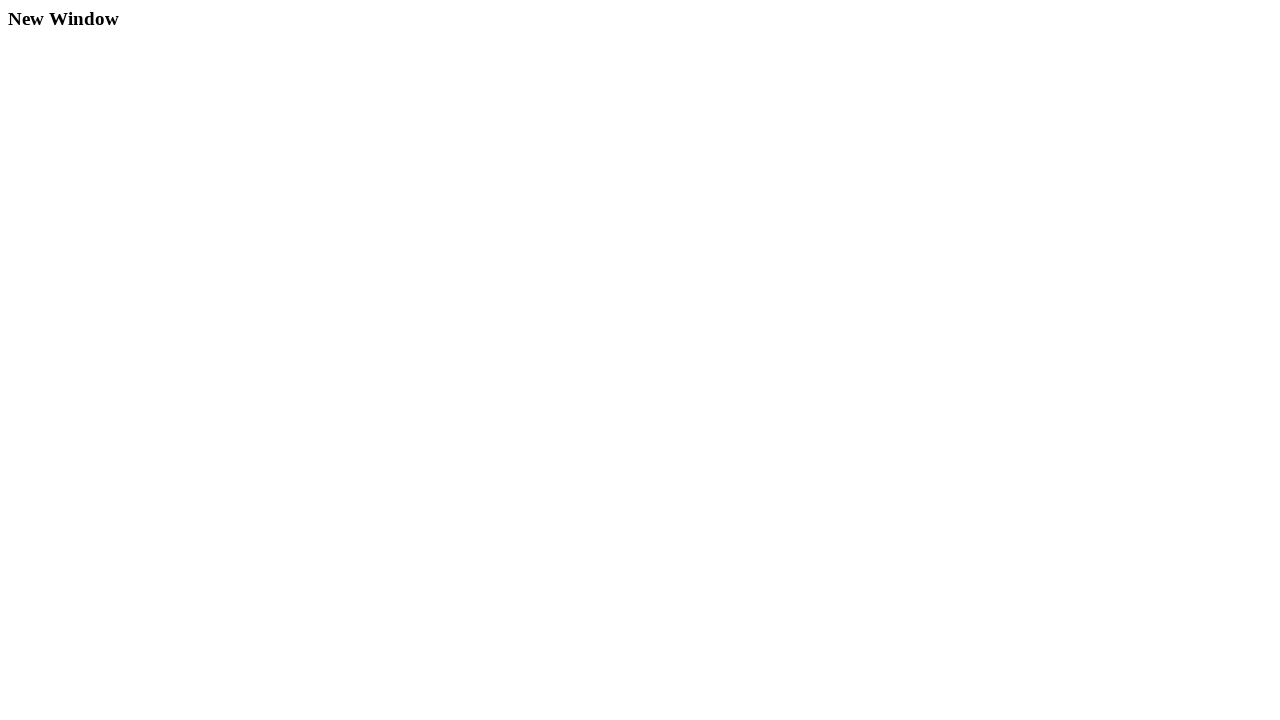

Retrieved new tab title: 'New Window'
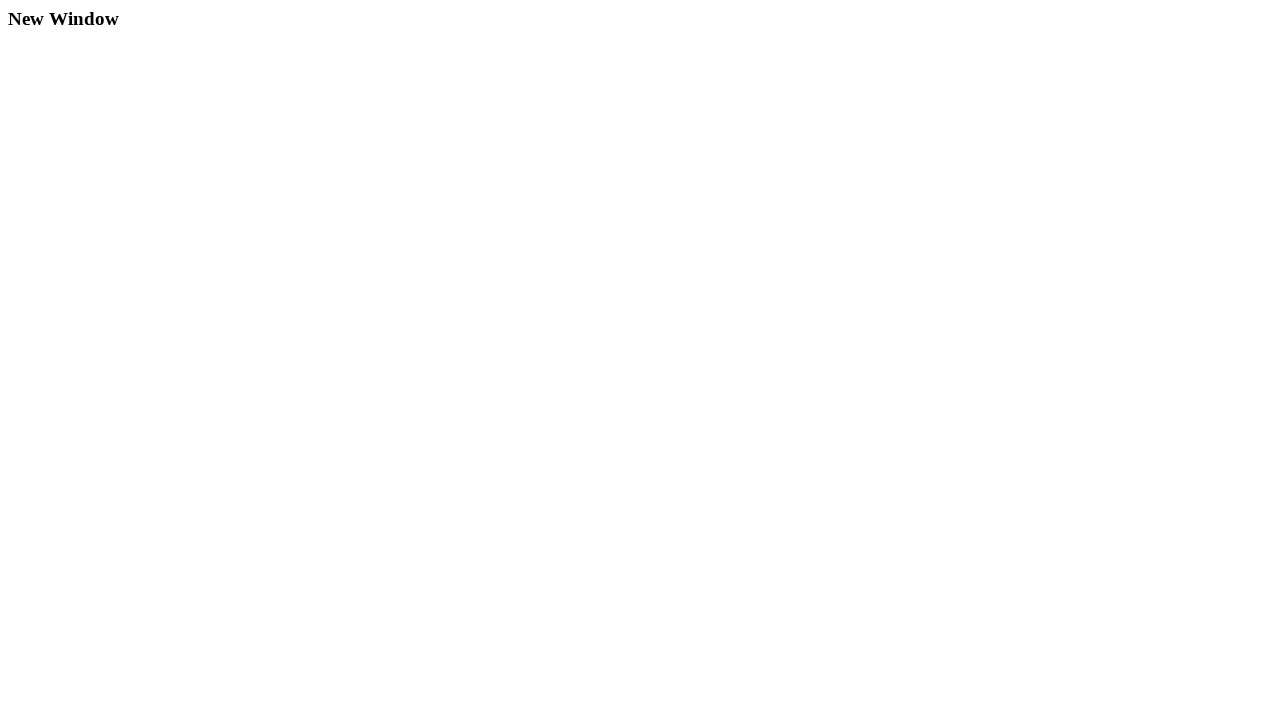

Verified new tab title is 'New Window'
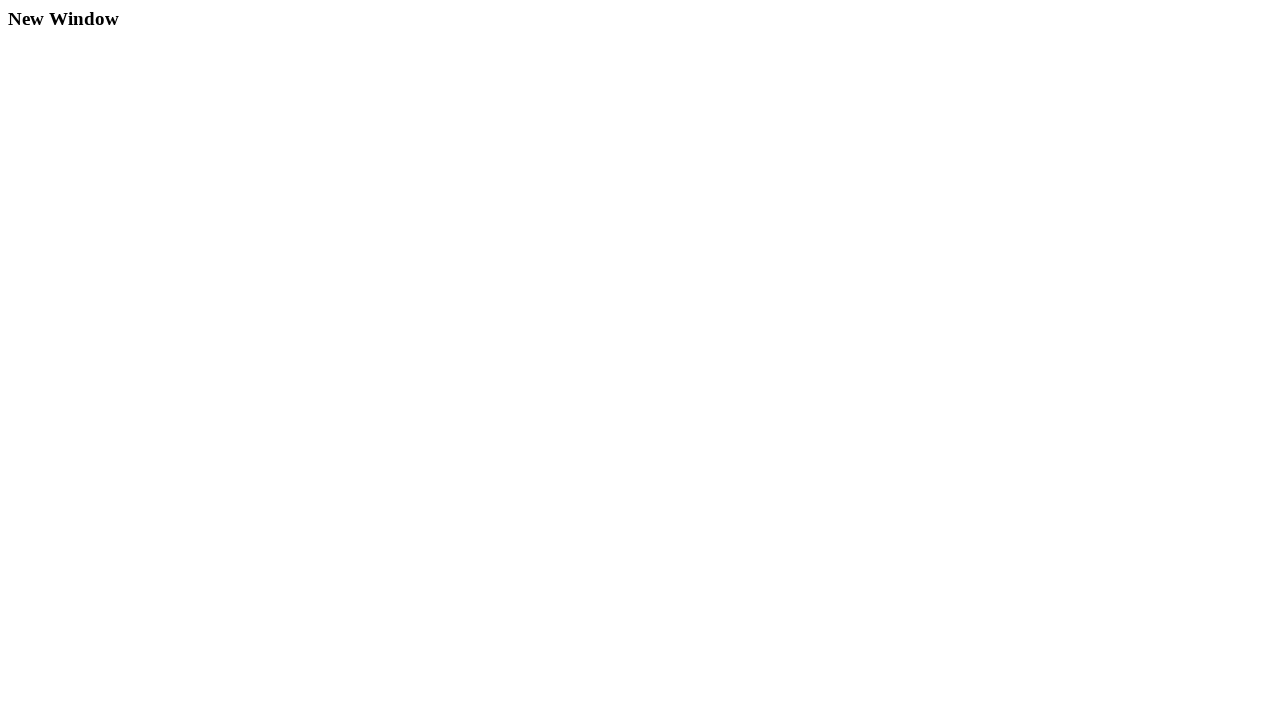

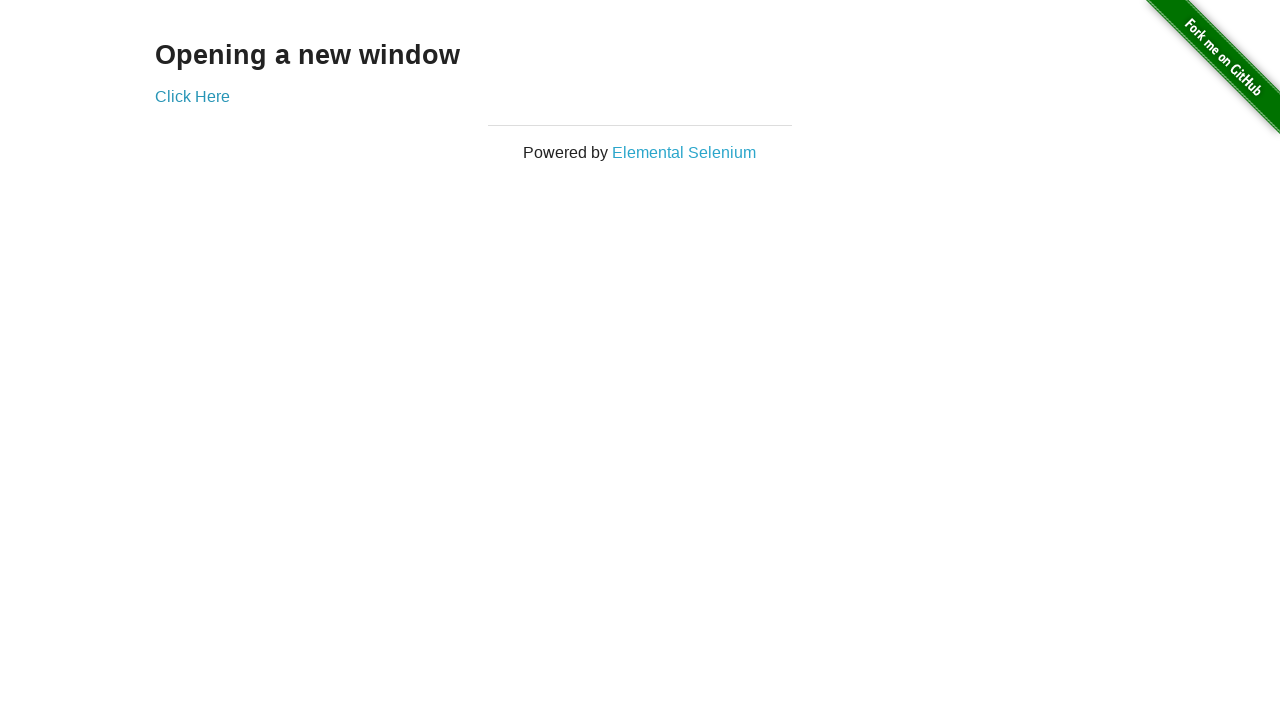